Tests form field interactions including typing, clearing, and submitting using different selectors (xpath and css)

Starting URL: https://teserat.github.io/welcome/

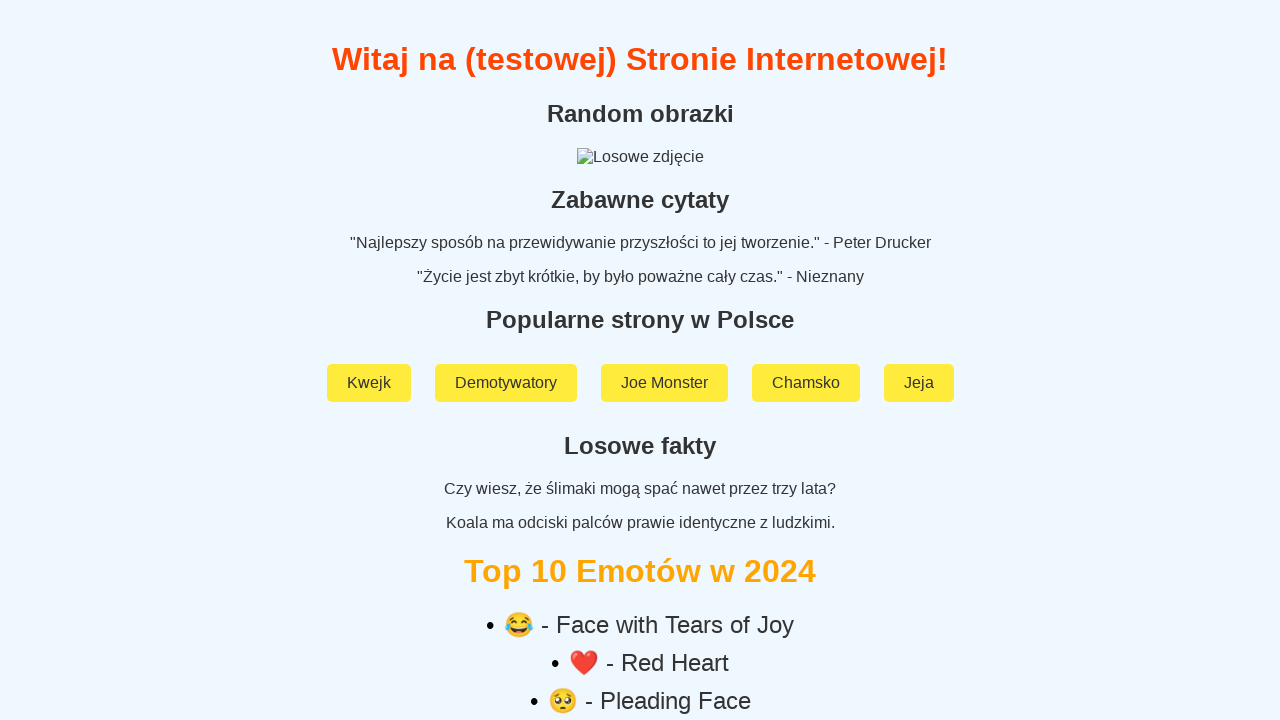

Clicked on 'Rozchodniak' link at (640, 592) on text=Rozchodniak
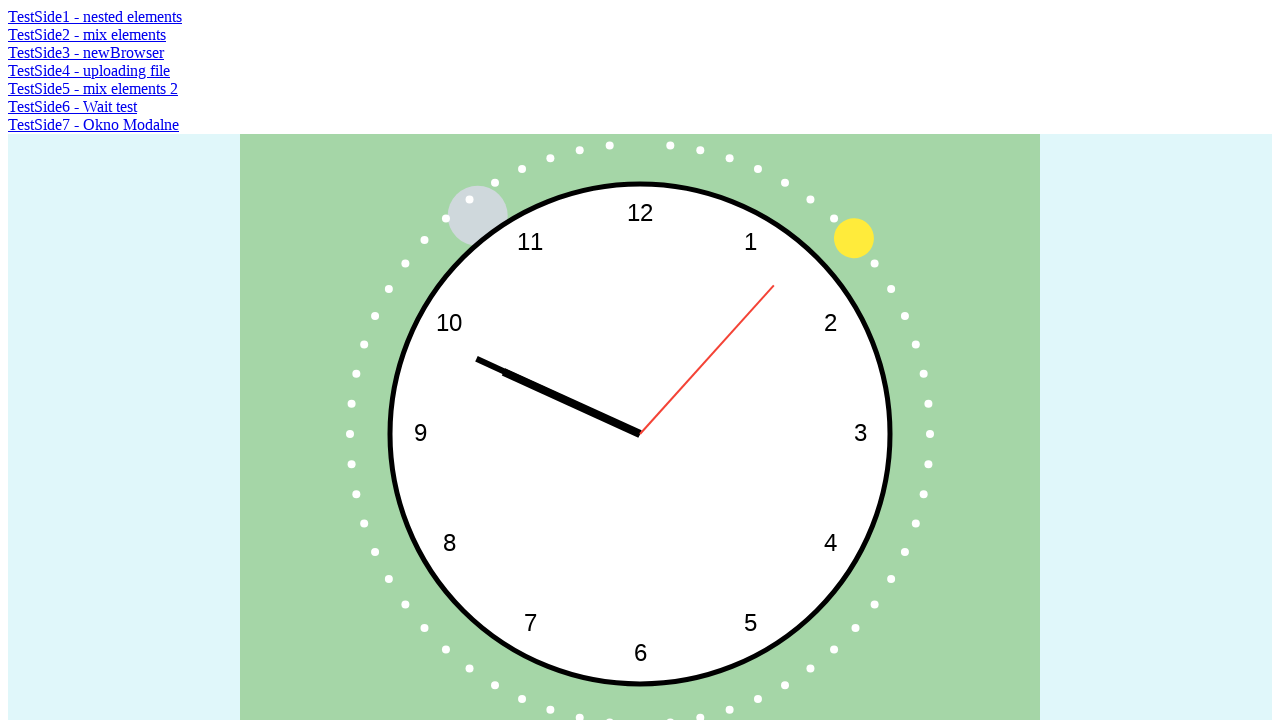

Clicked on 'TestSide2 - mix elements' link at (87, 34) on text=TestSide2 - mix elements
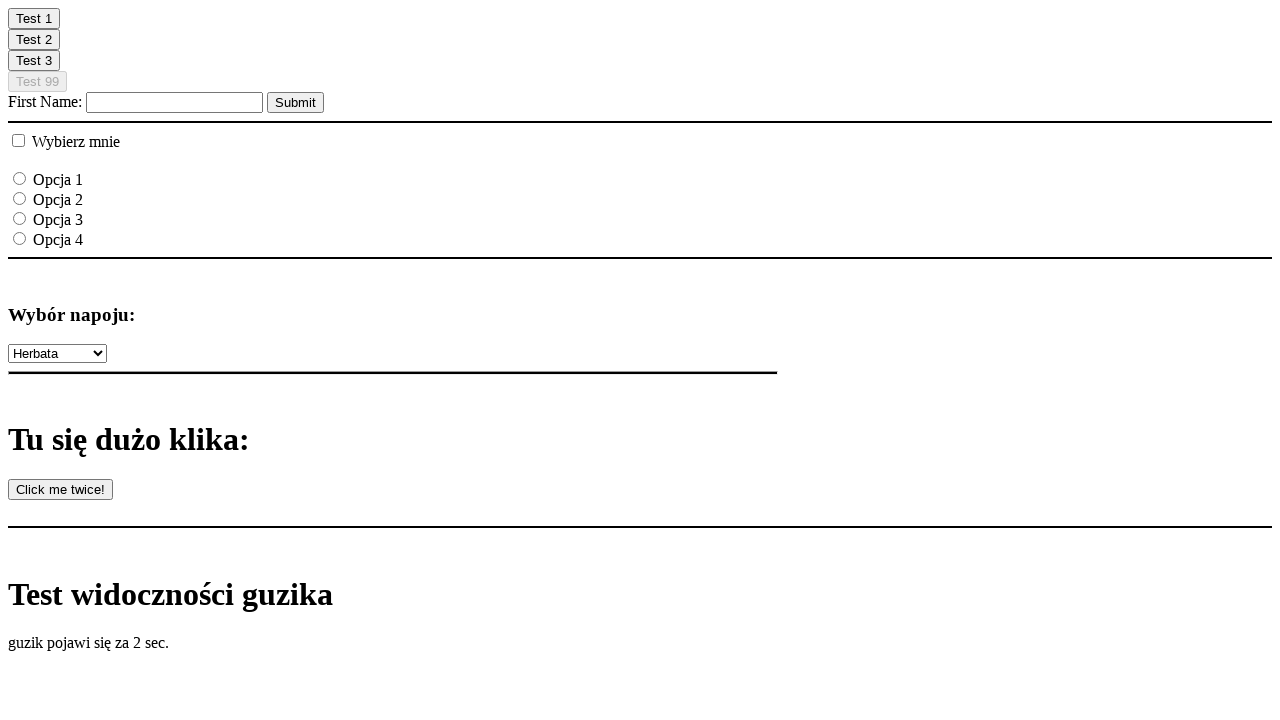

Filled name field with 'Szymon' on #fname
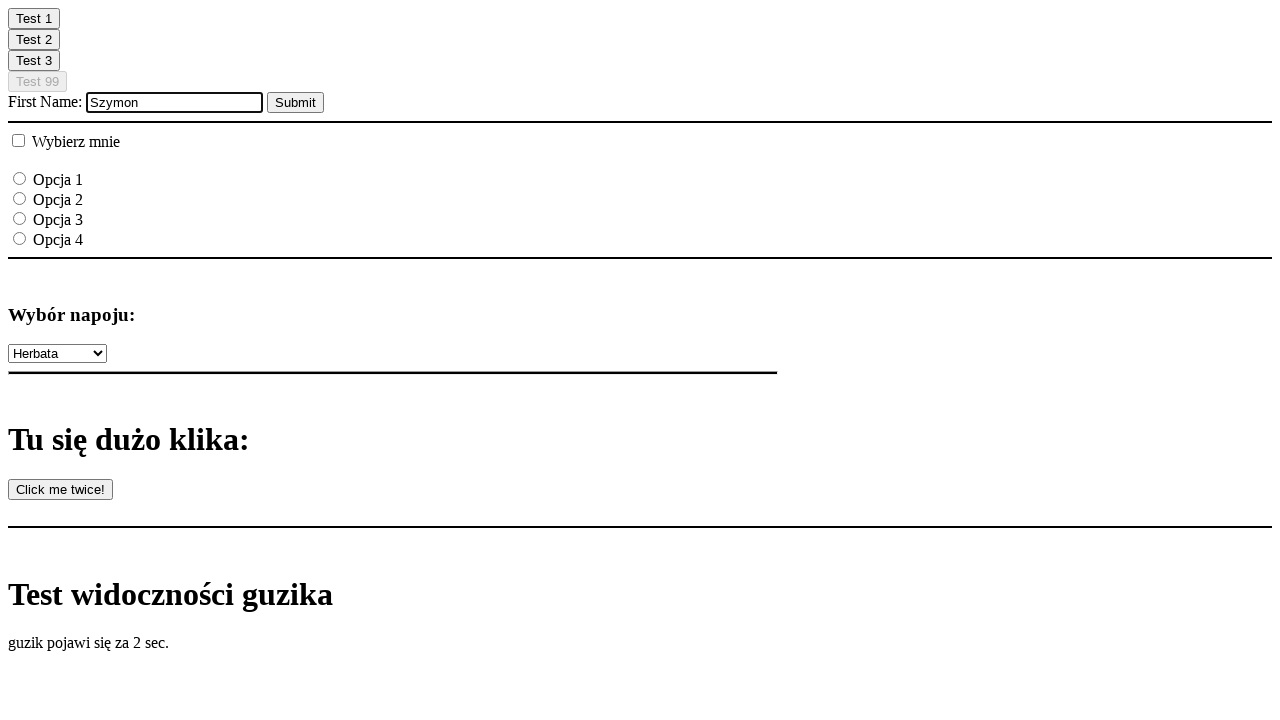

Waited 500ms
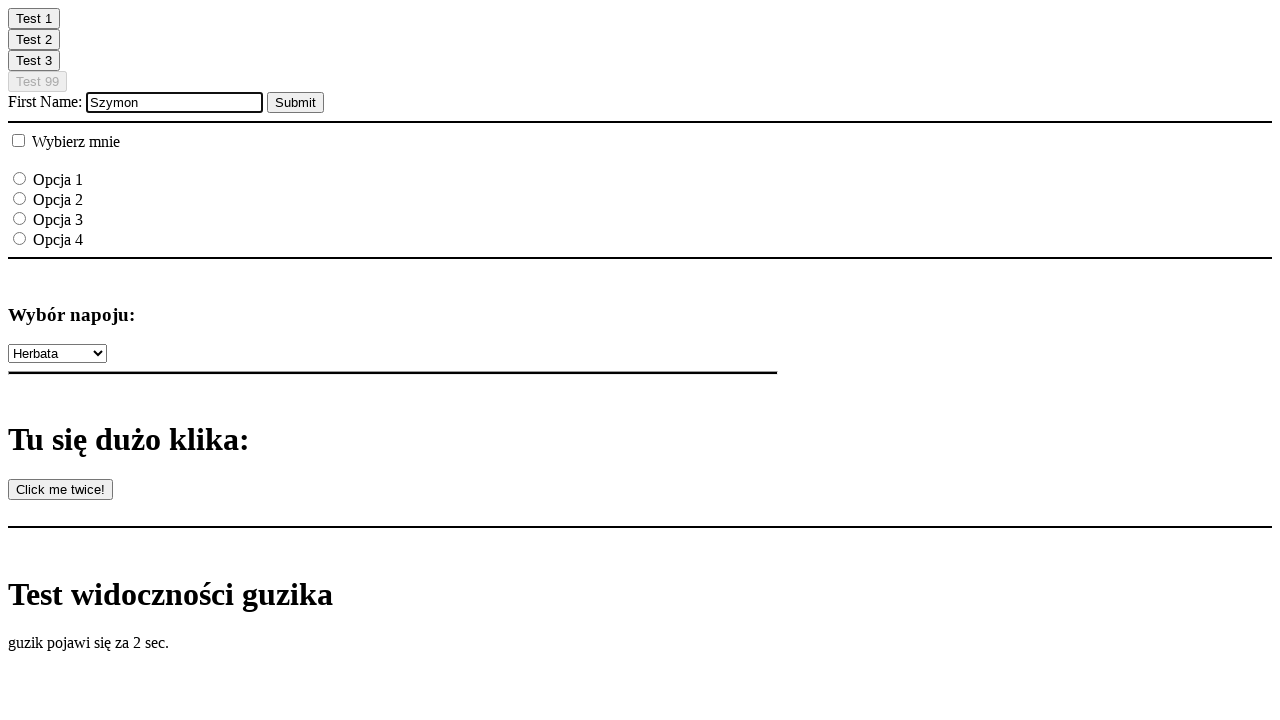

Cleared name field on #fname
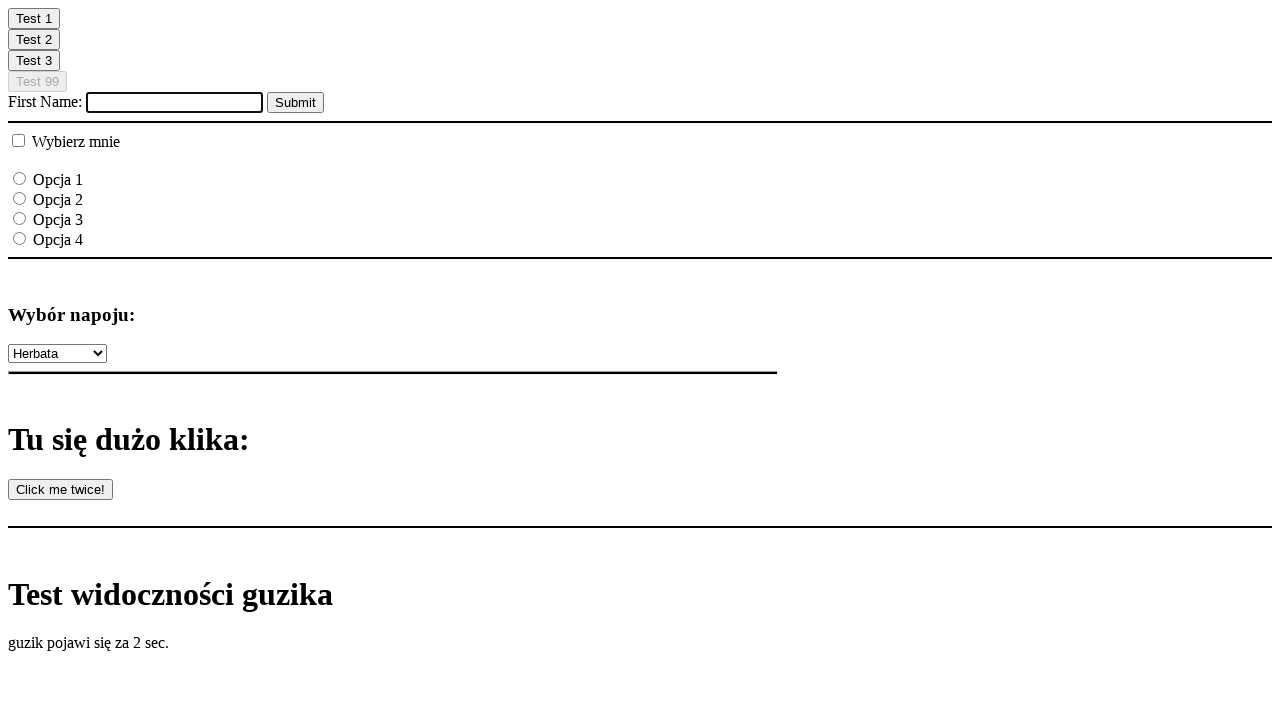

Waited 500ms
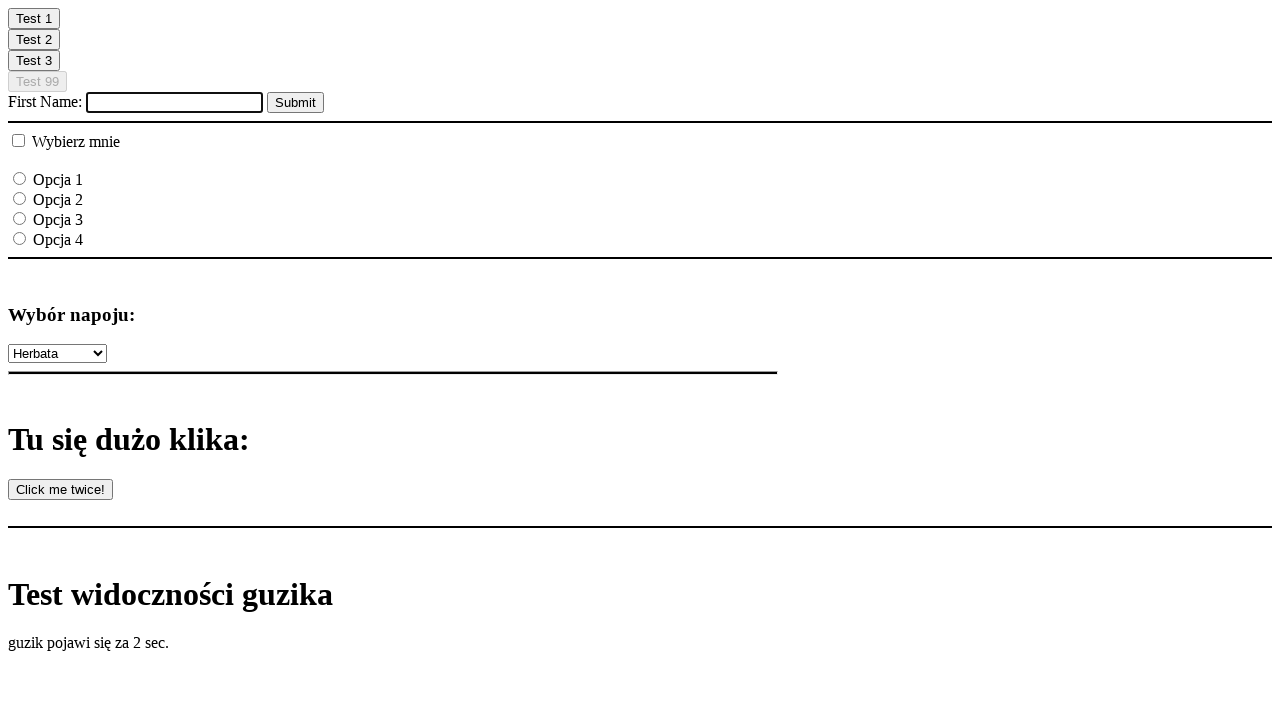

Filled name field with 'Jendrek' on #fname
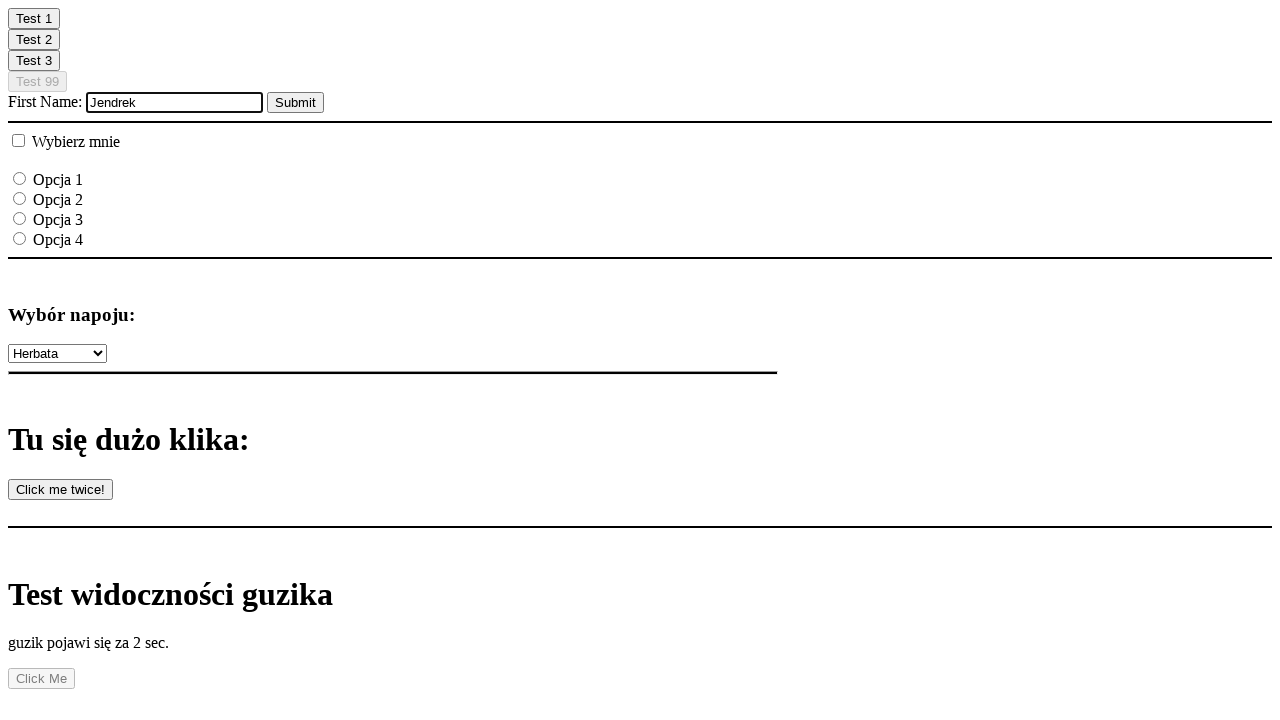

Waited 500ms
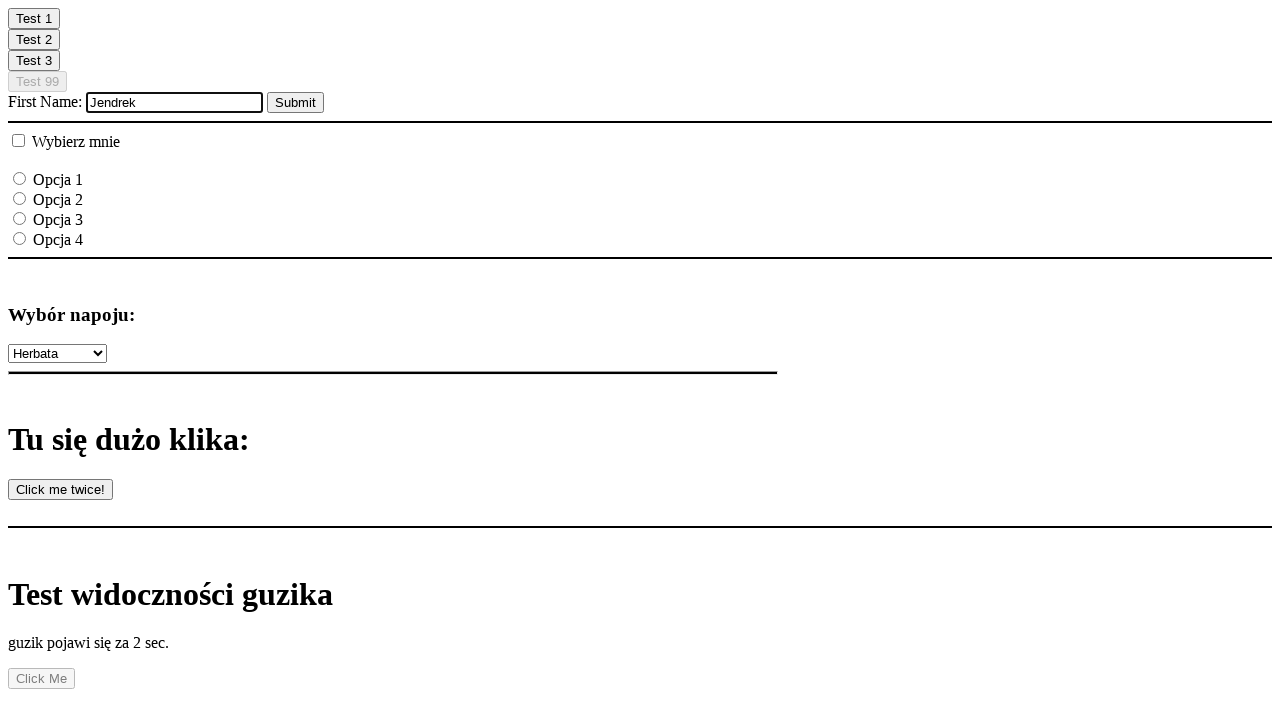

Clicked submit button to submit form at (296, 102) on input[type='submit']
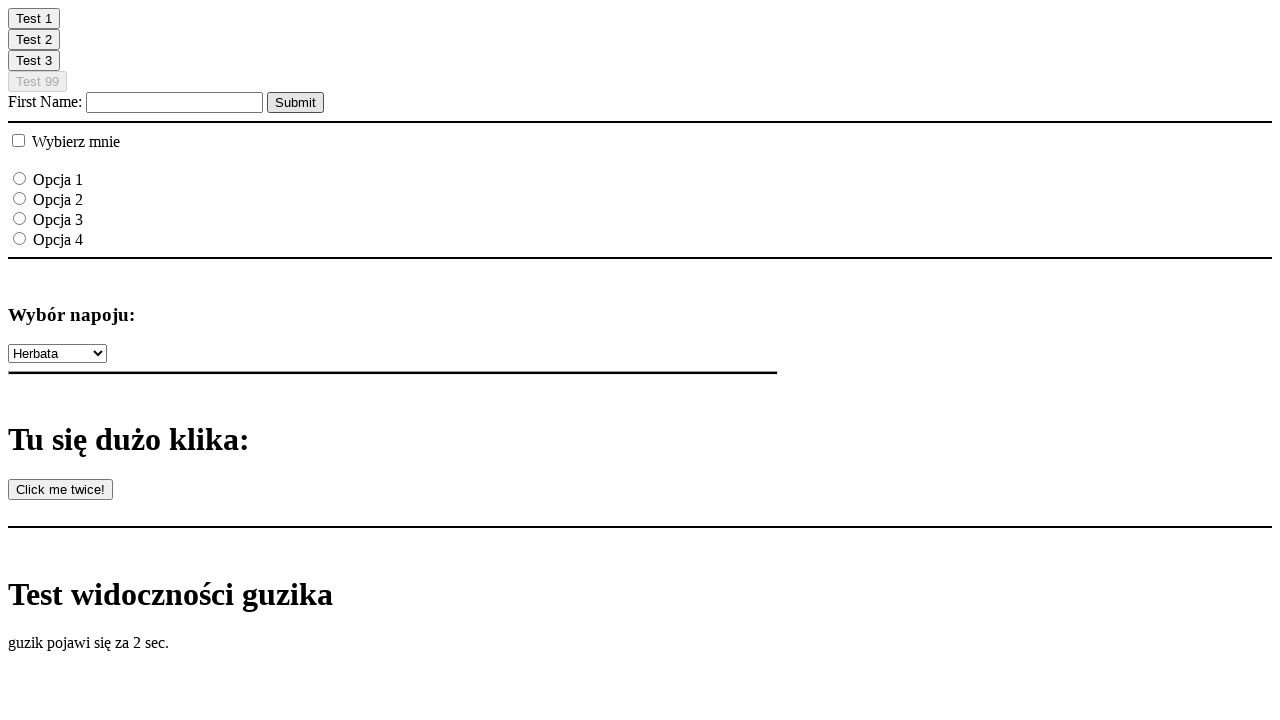

Waited 500ms after form submission
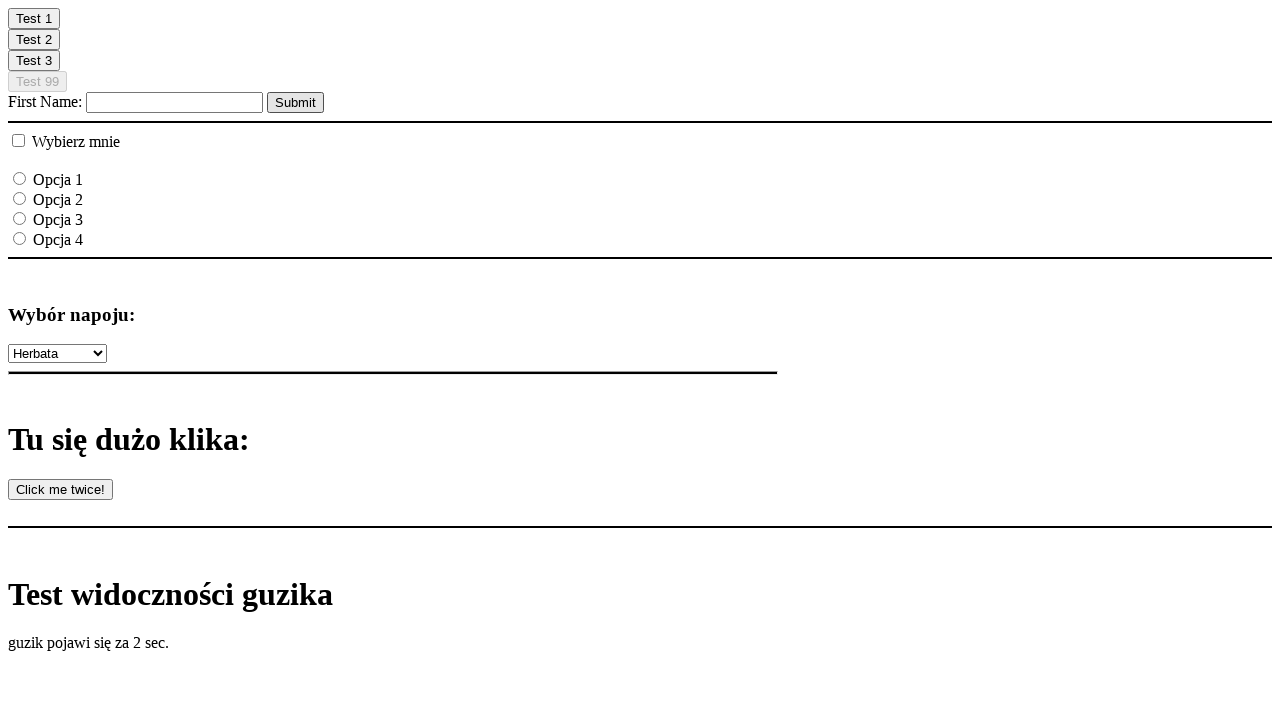

Filled name field with 'Mike' on #fname
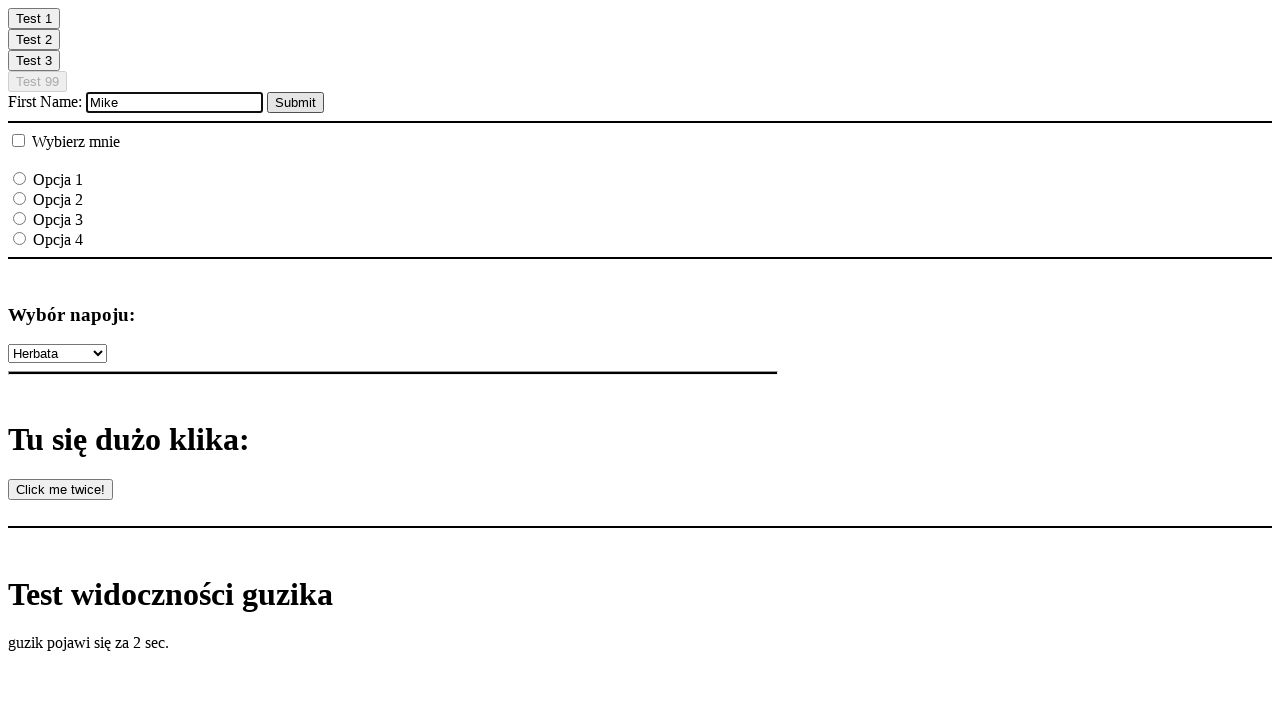

Clicked submit button to submit form with 'Mike' at (296, 102) on input[type='submit']
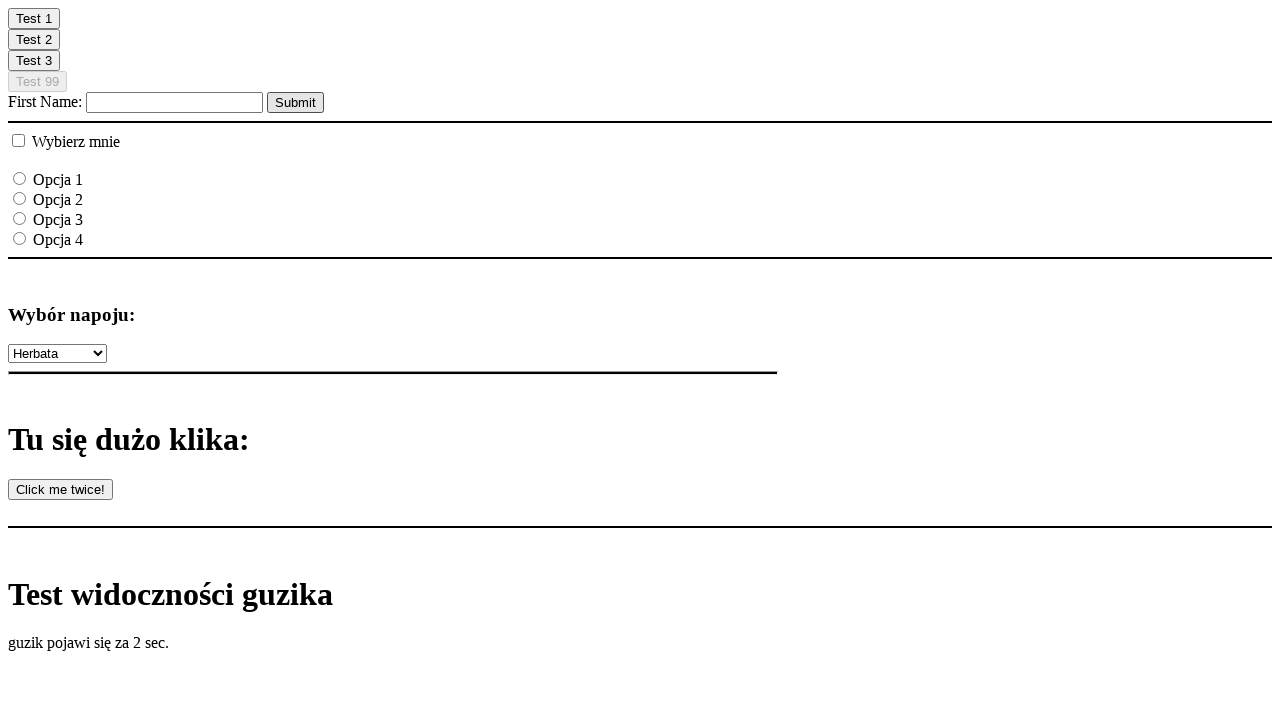

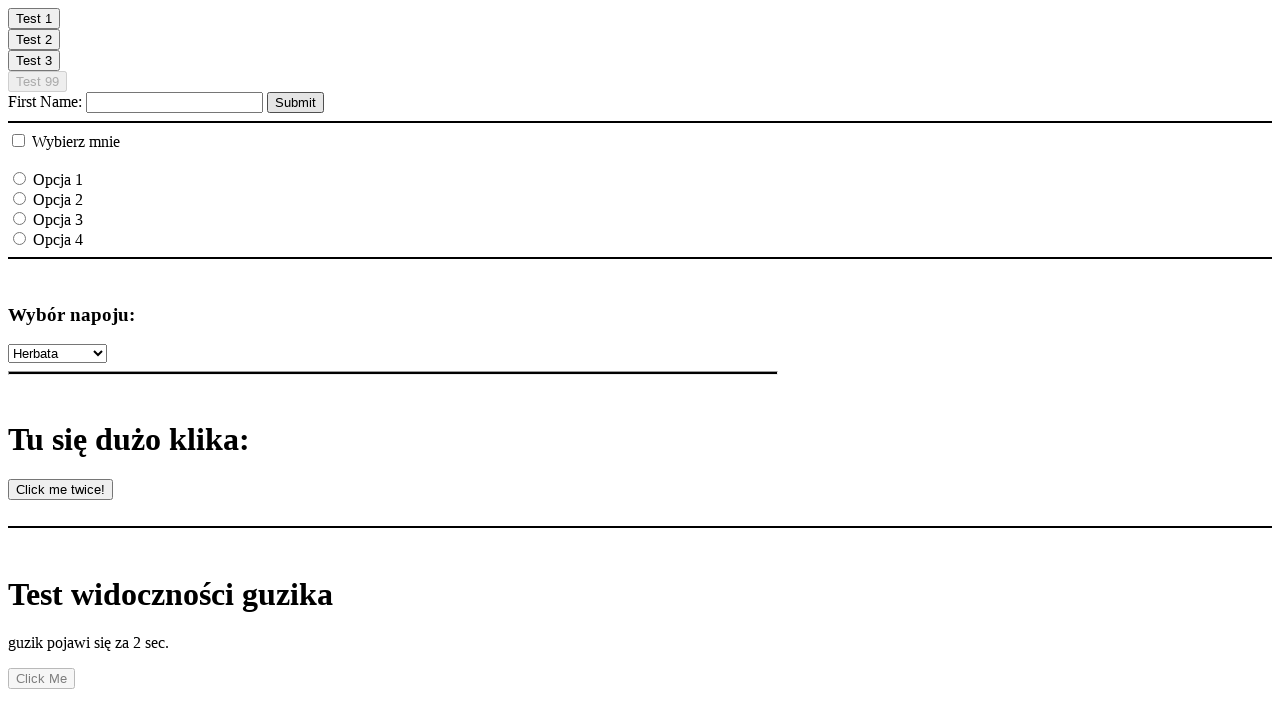